Tests dynamic content loading by navigating to a dynamic loading example page, clicking the start button, and verifying that hidden content becomes visible after loading

Starting URL: https://the-internet.herokuapp.com/dynamic_loading

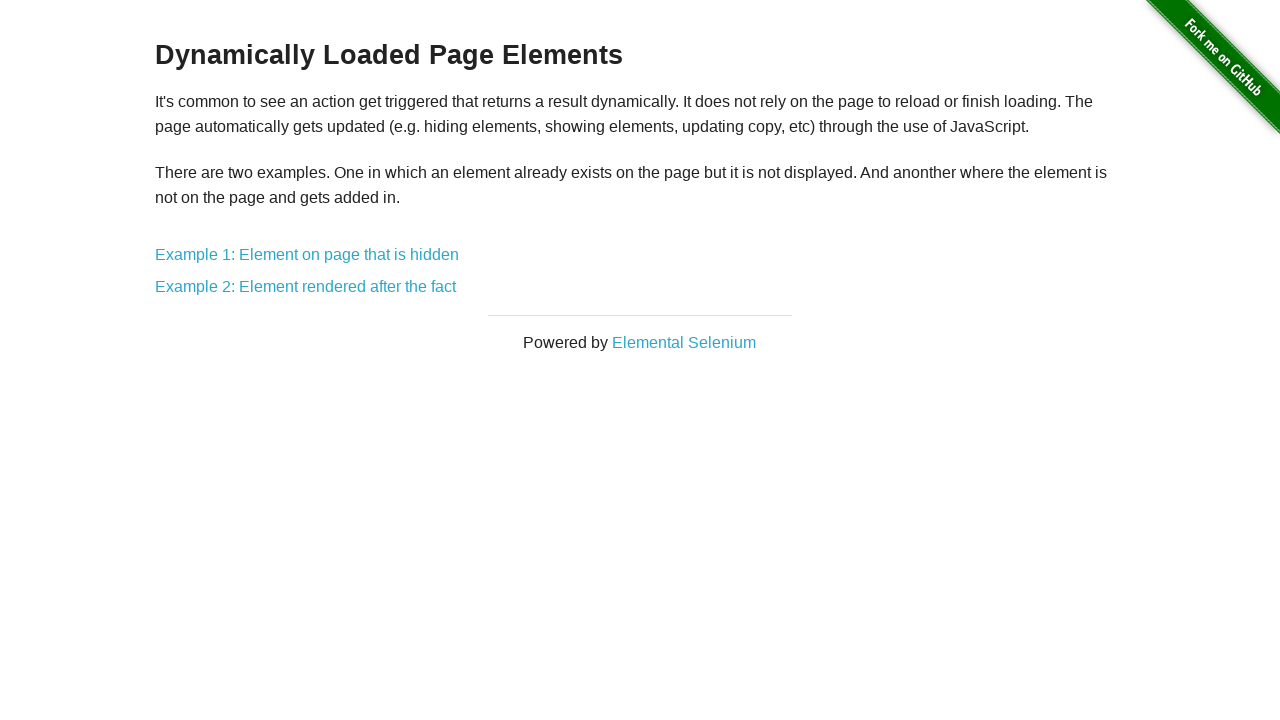

Clicked on Example 1: Element on page that is hidden link at (307, 255) on a[href*='dynamic_loading/1']
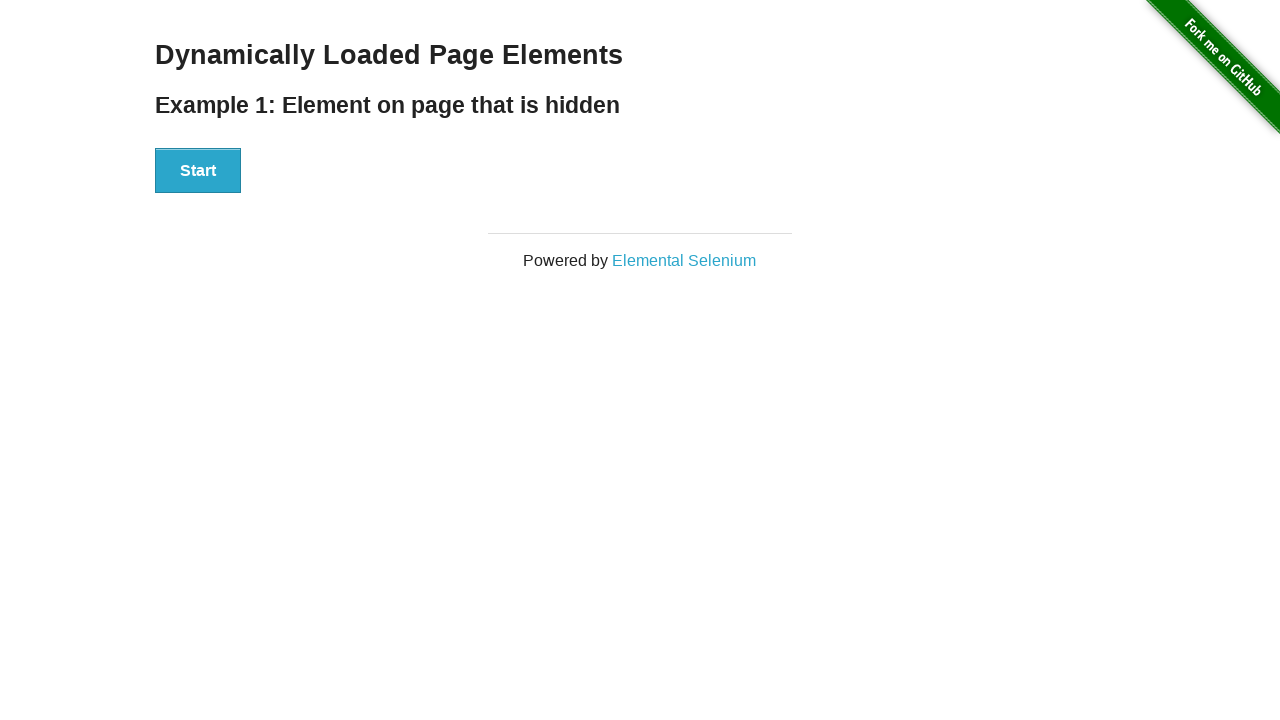

Clicked the Start button to trigger dynamic loading at (198, 171) on div#start button
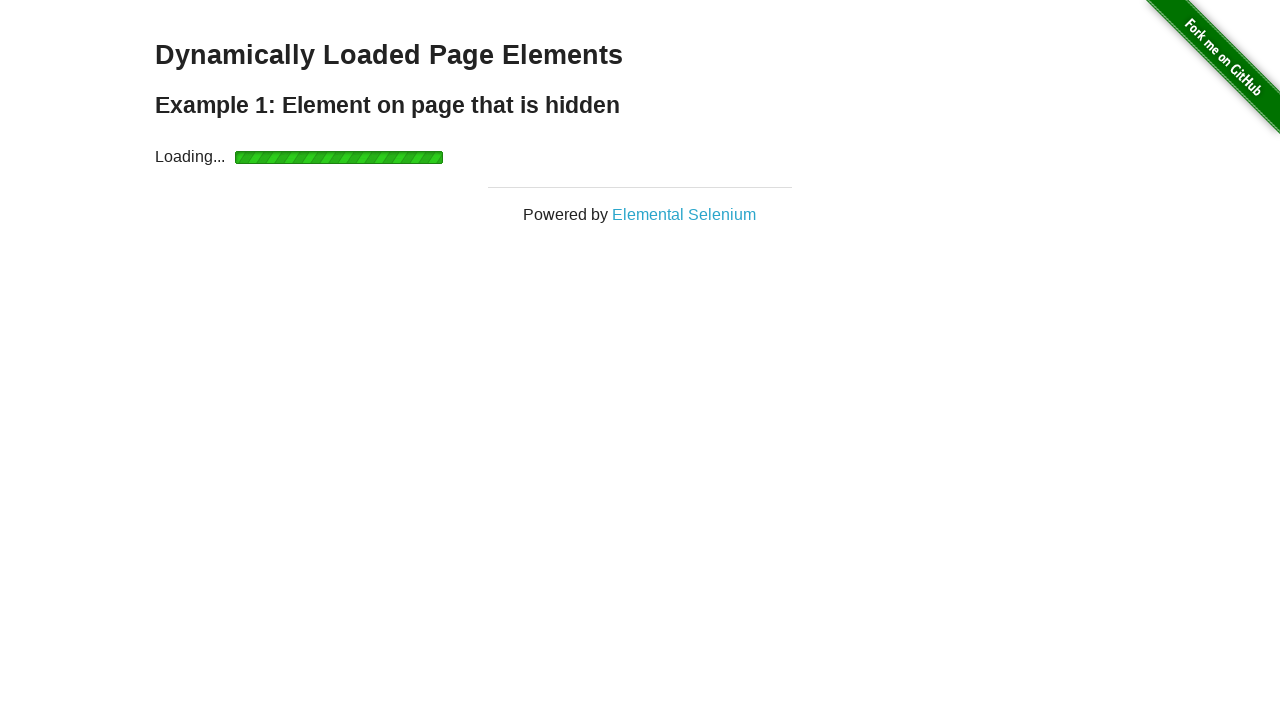

Waited for finish element to become visible
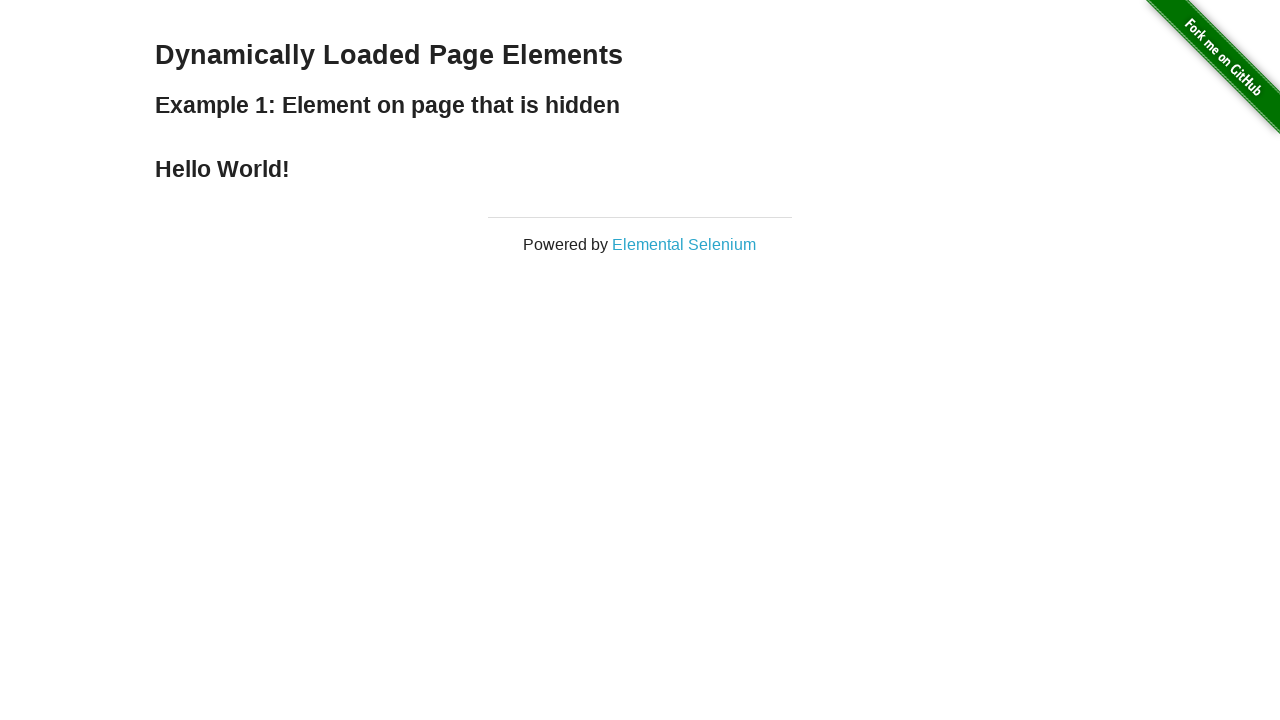

Located the finish element
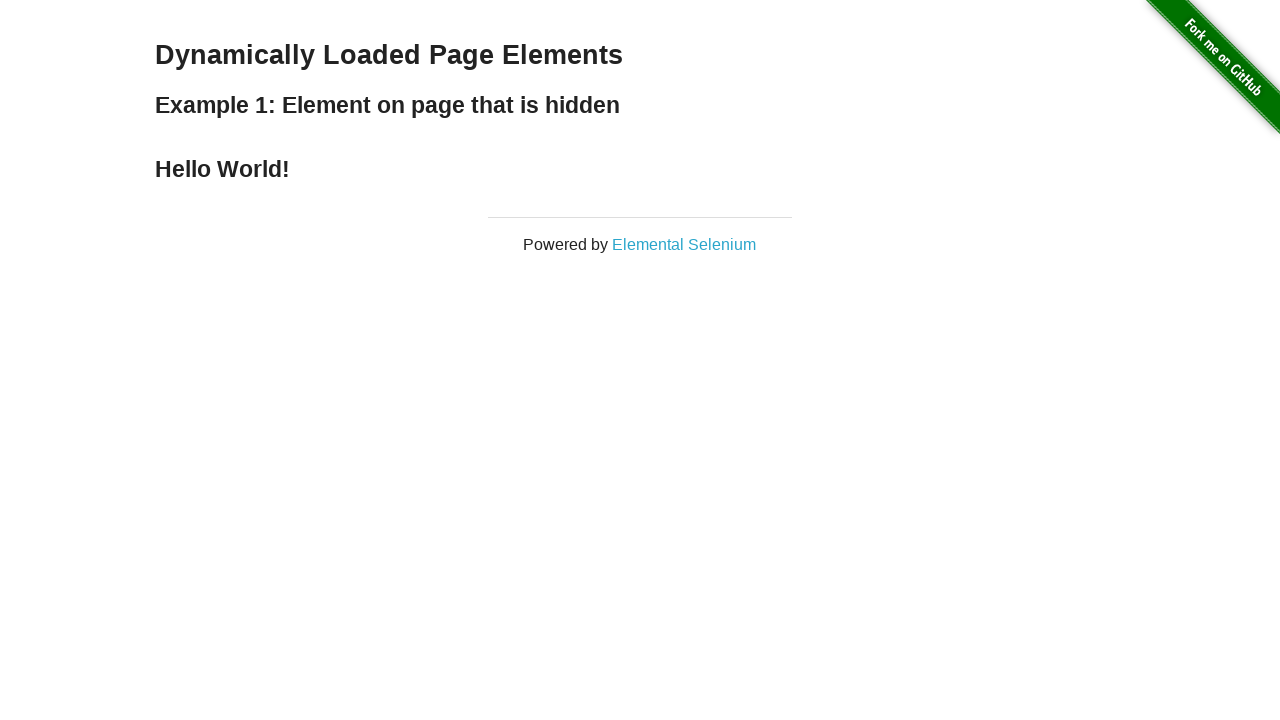

Verified that finish element is visible
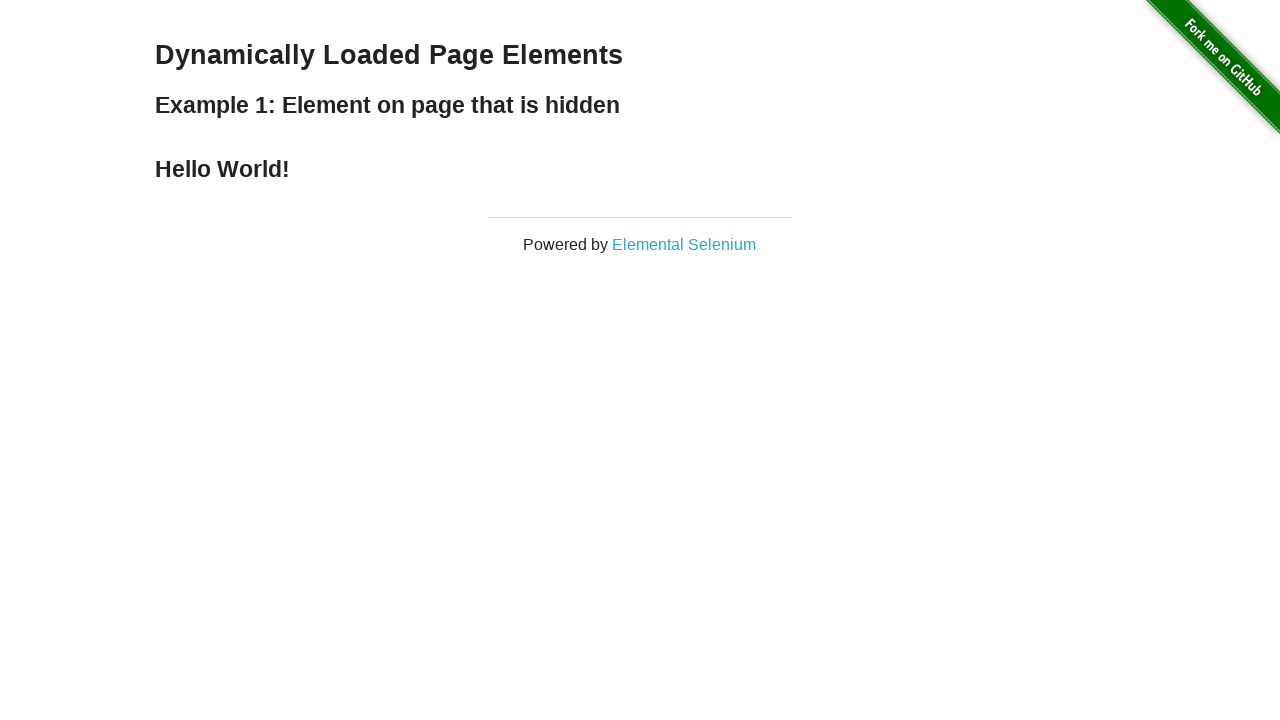

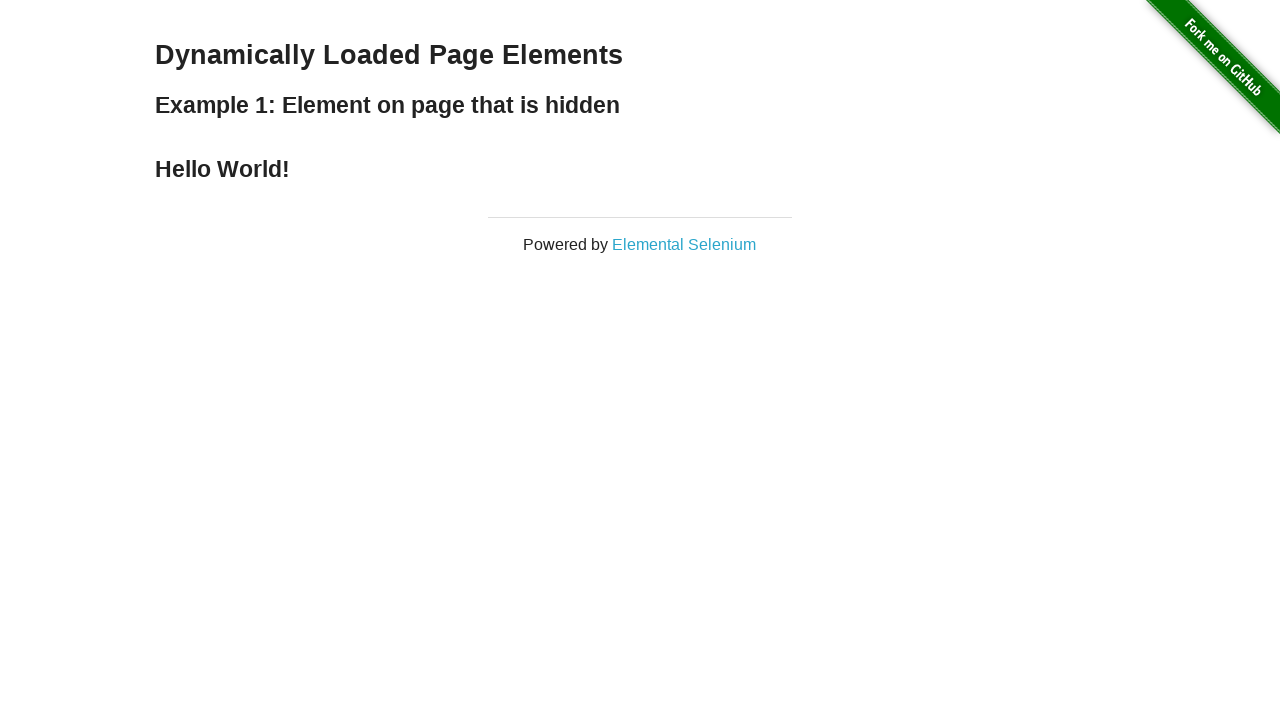